Tests various web element interactions including text retrieval, radio button selection, button clicks, checkbox handling, and form input on a Selenium practice page

Starting URL: https://syntaxprojects.com/selenium_commands_selector-homework.php

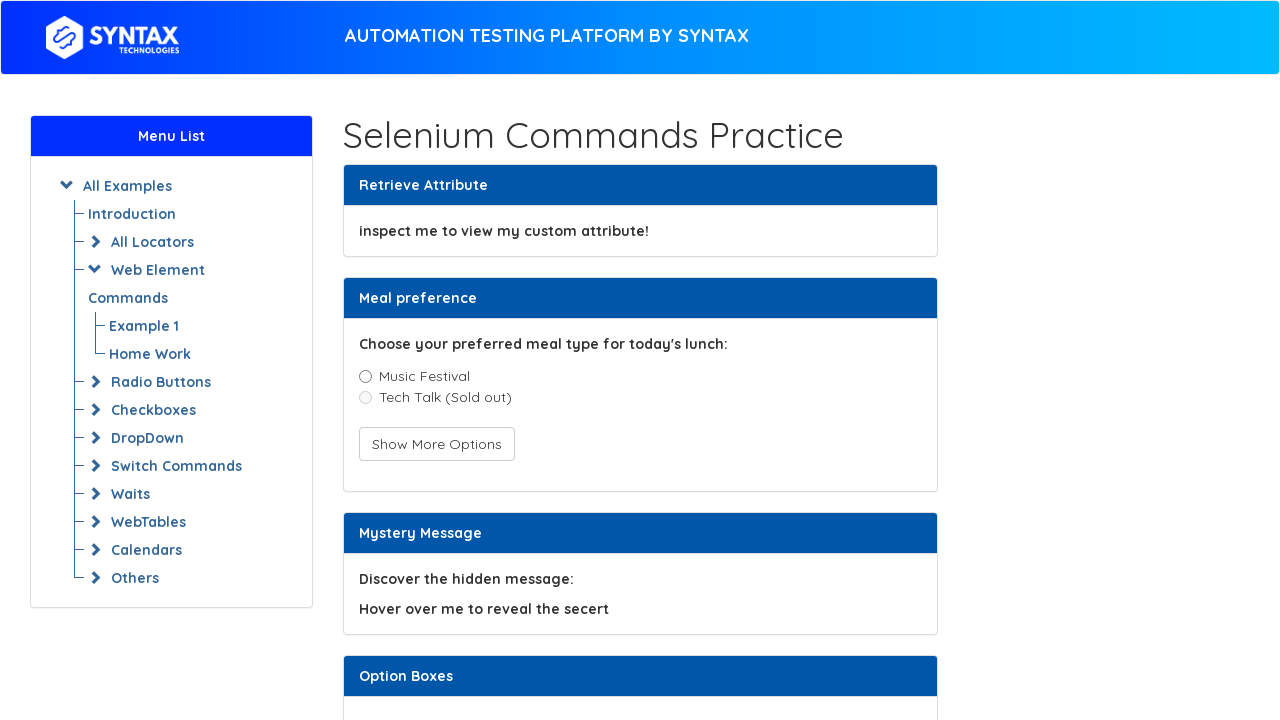

Located element with custom attribute text
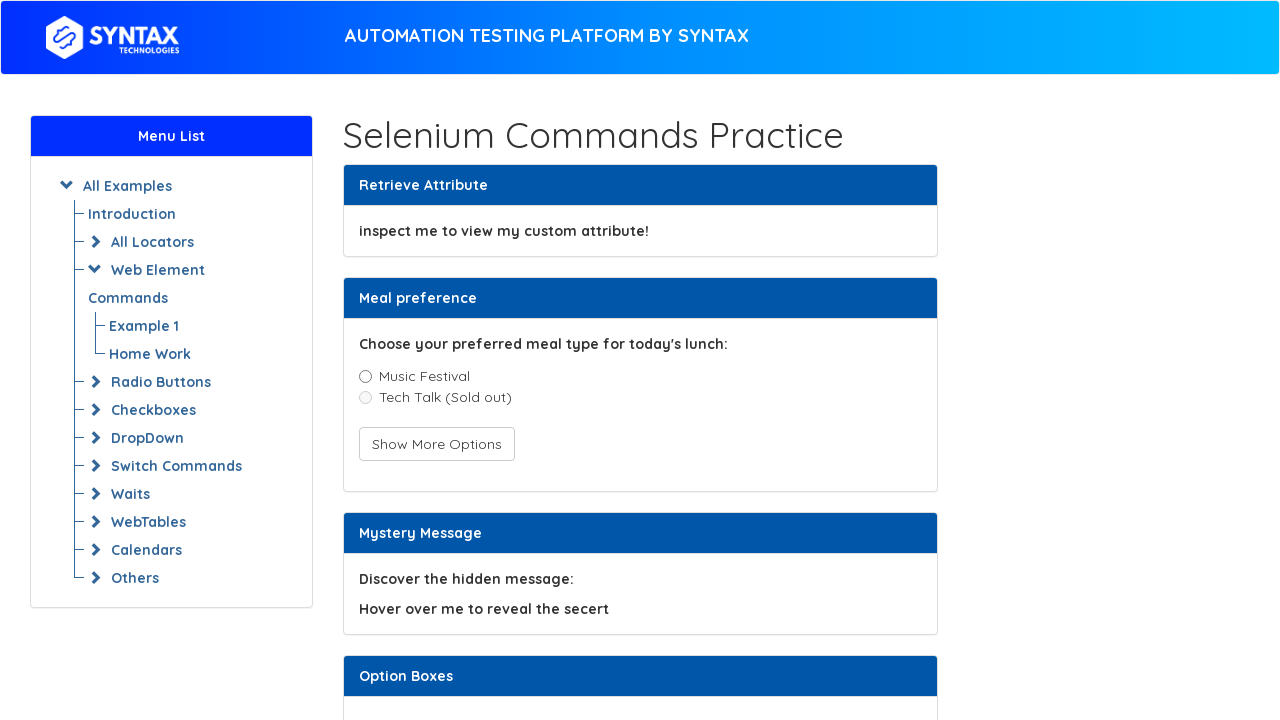

Retrieved text: inspect me to view my custom attribute!
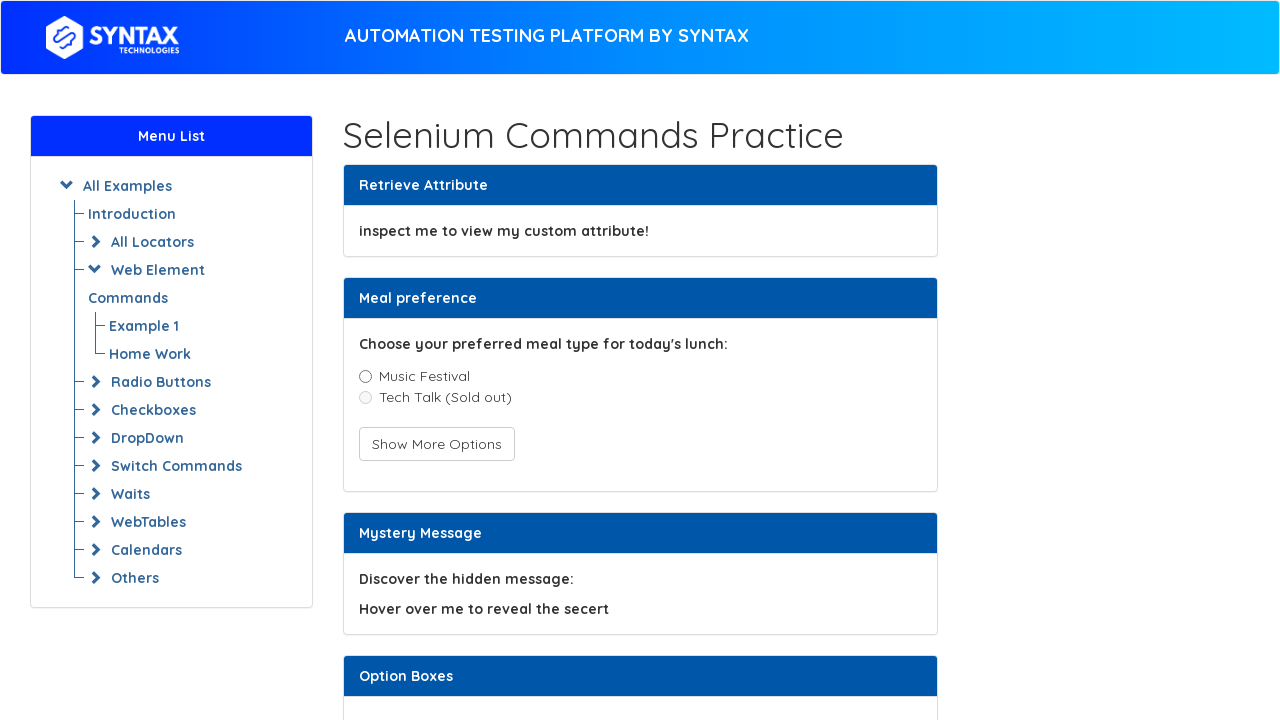

Located first radio button (Music)
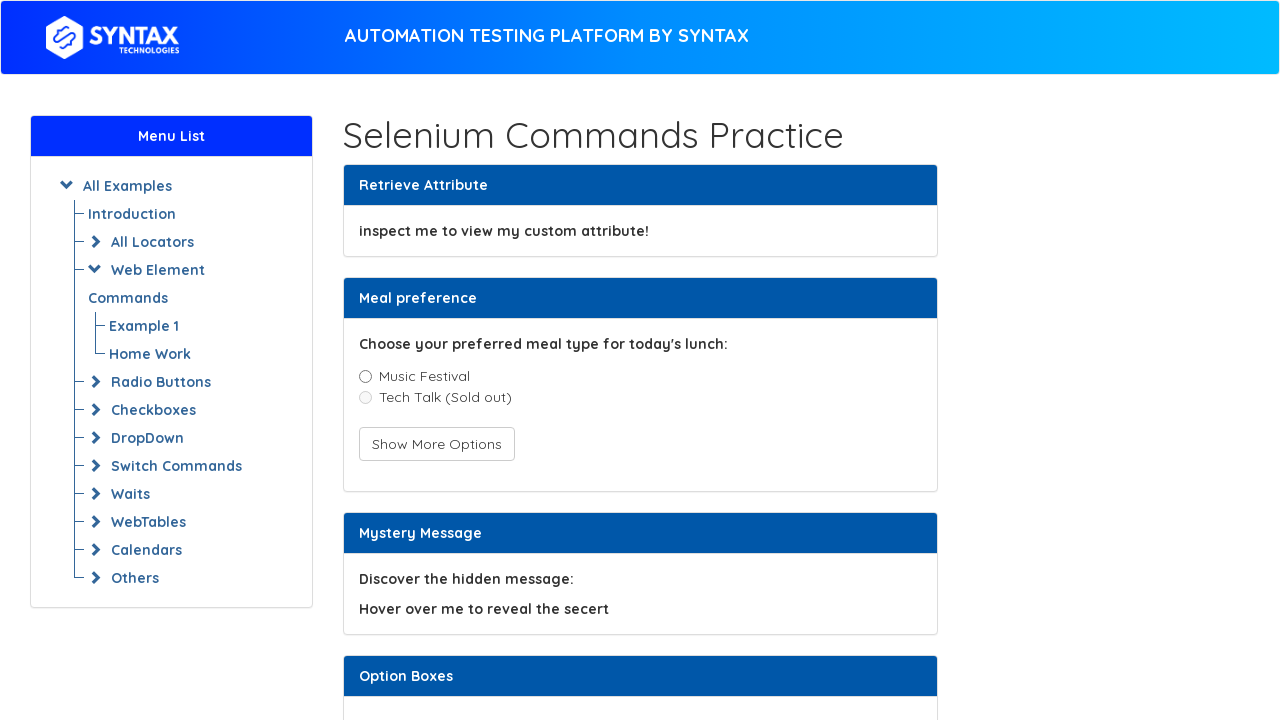

Clicked Music radio button at (414, 376) on xpath=//label[@class='radio-inline'] >> nth=0
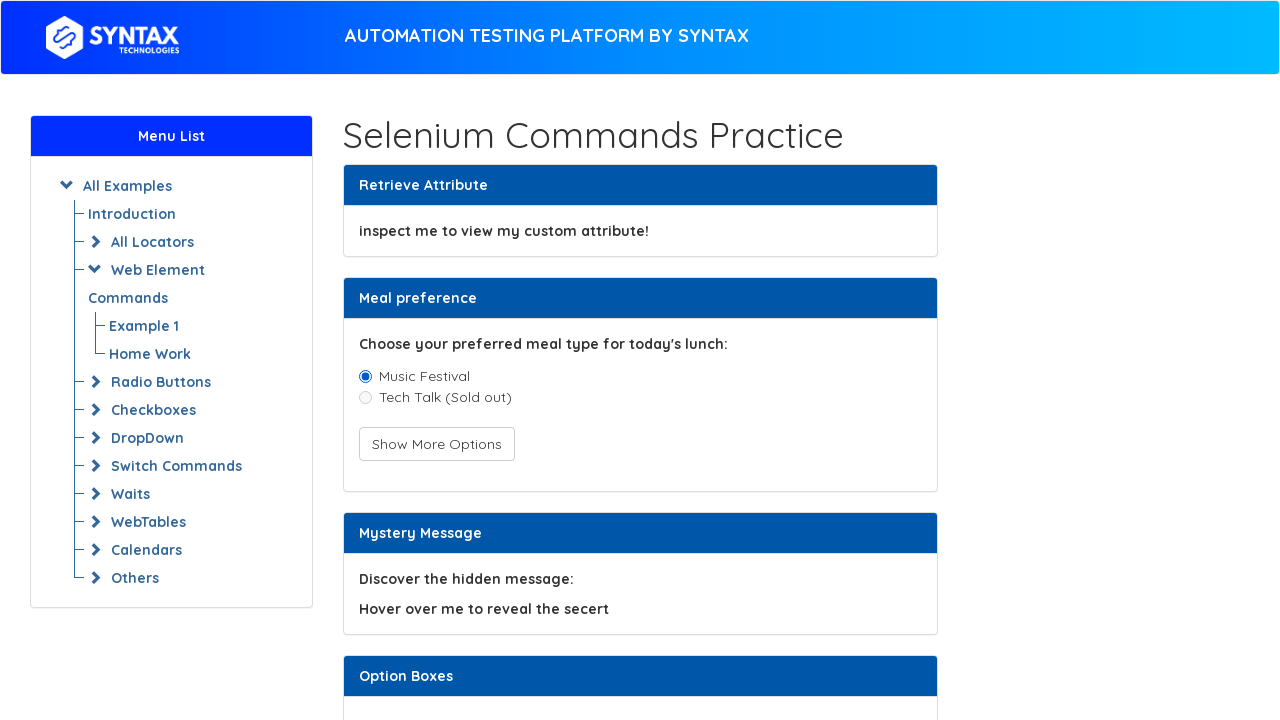

Located TechTalk radio button to check enabled state
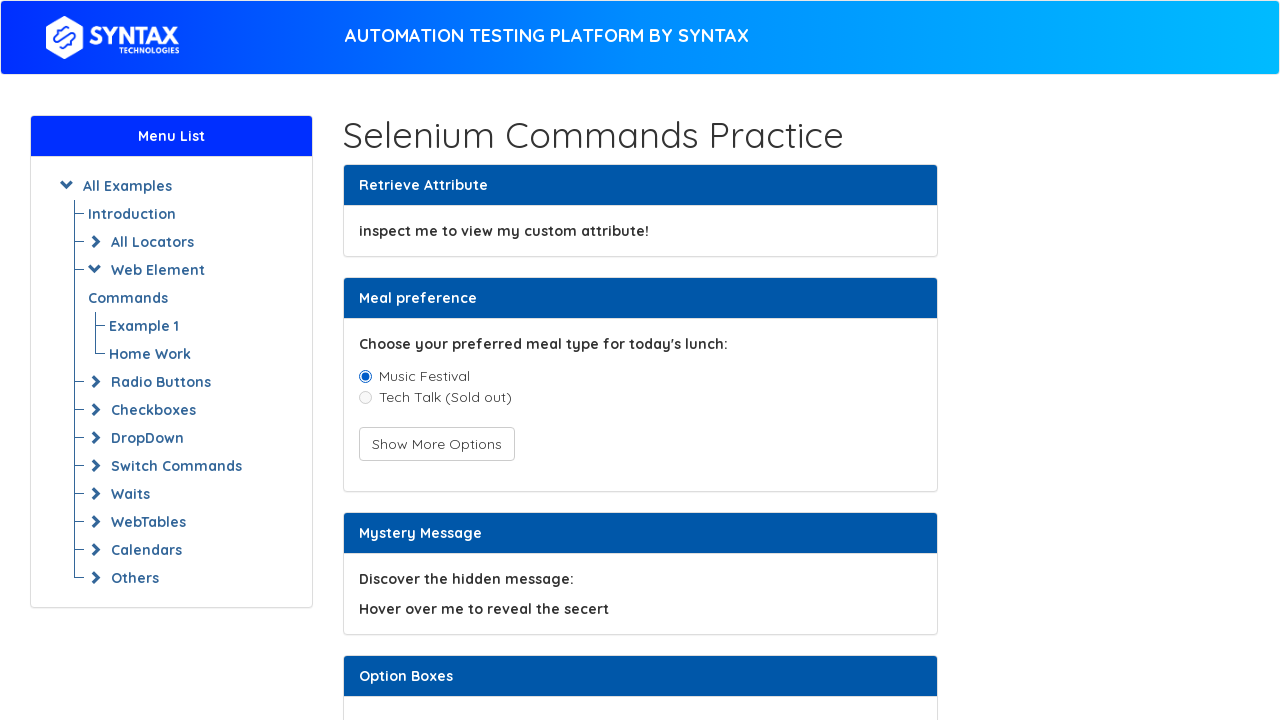

Verified that TechTalk is enabled
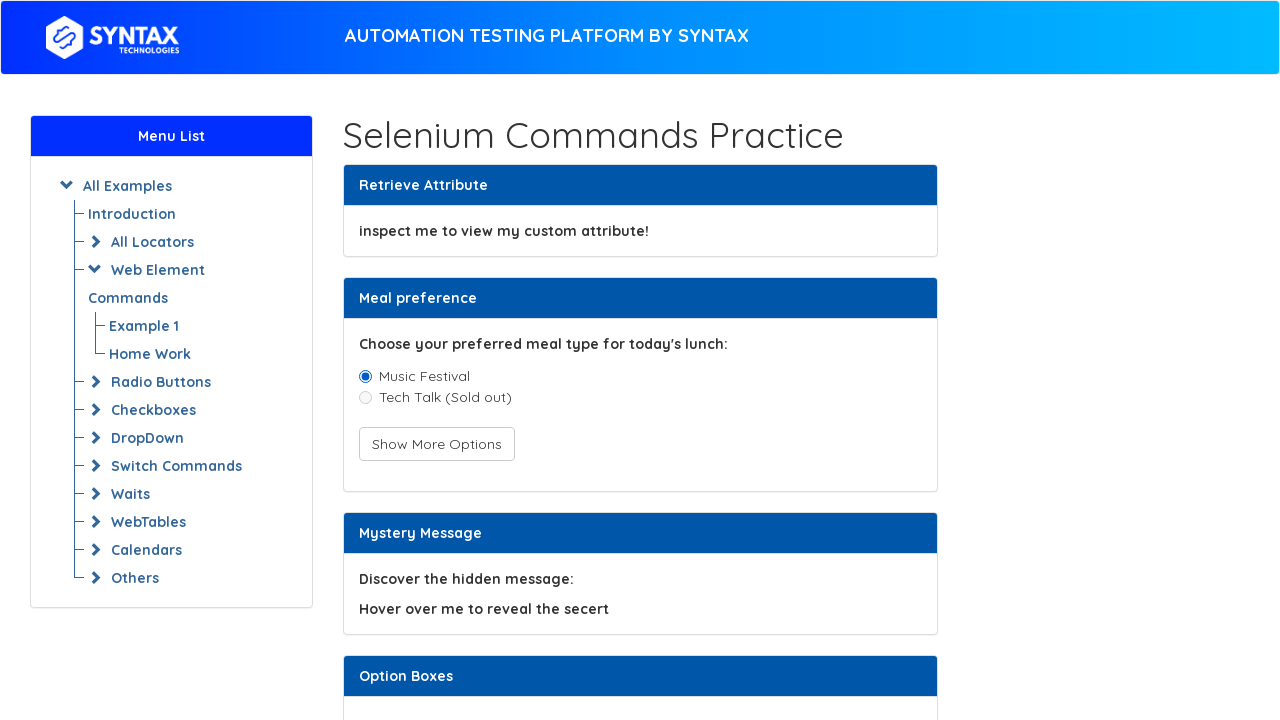

Located button to toggle hidden radio option
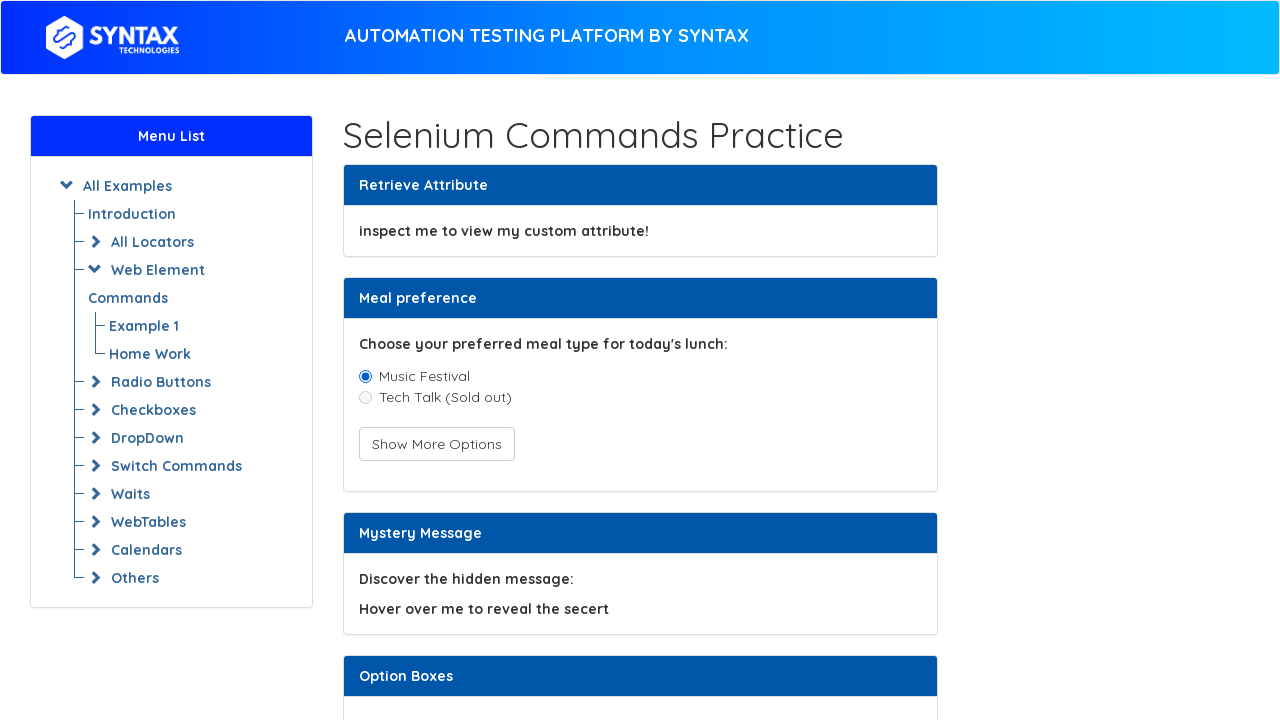

Clicked button to show hidden radio option at (436, 444) on xpath=//button[@onclick='toggleHiddenRadio(event)']
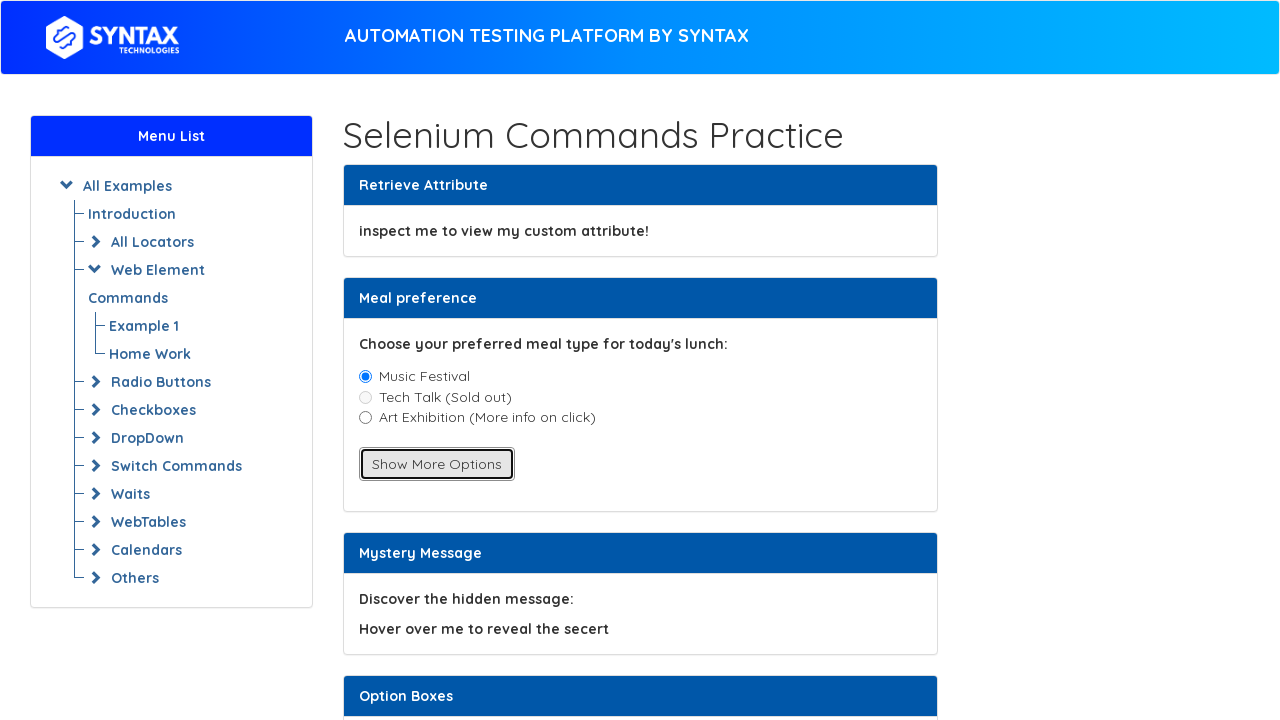

Located Art radio button
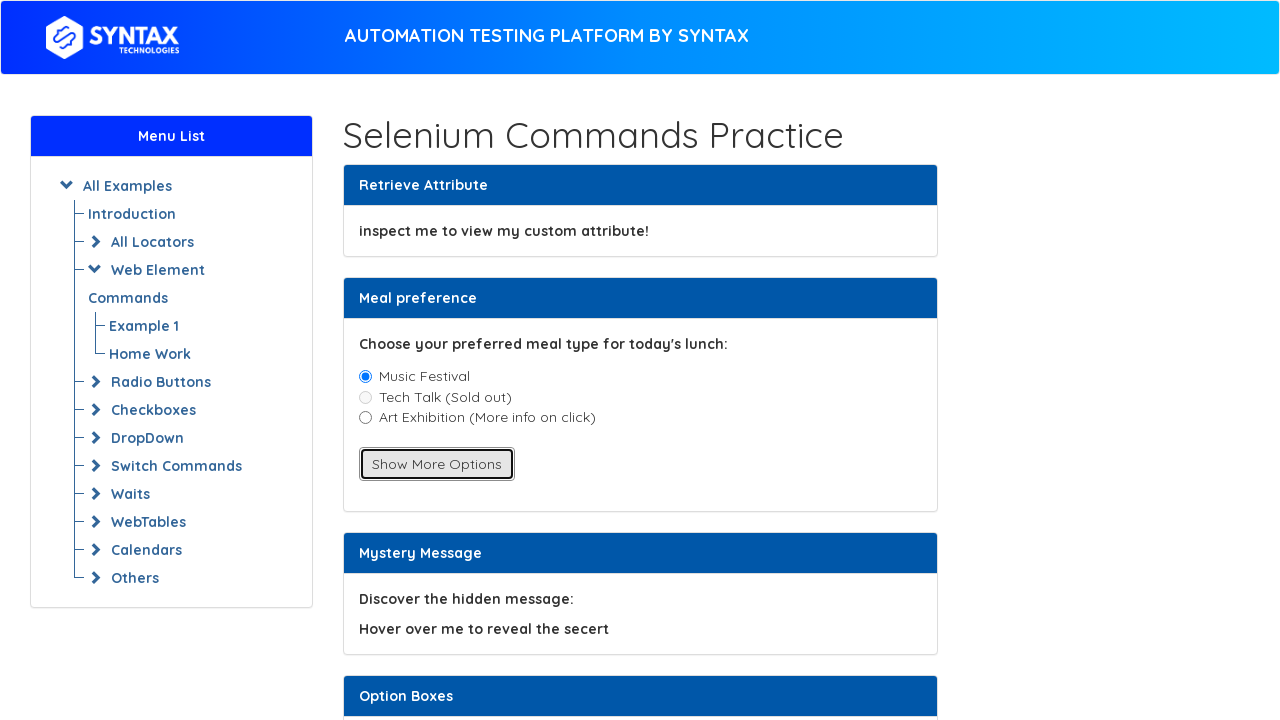

Clicked Art radio button at (640, 417) on xpath=//label[@id='hiddenRadioLabel']
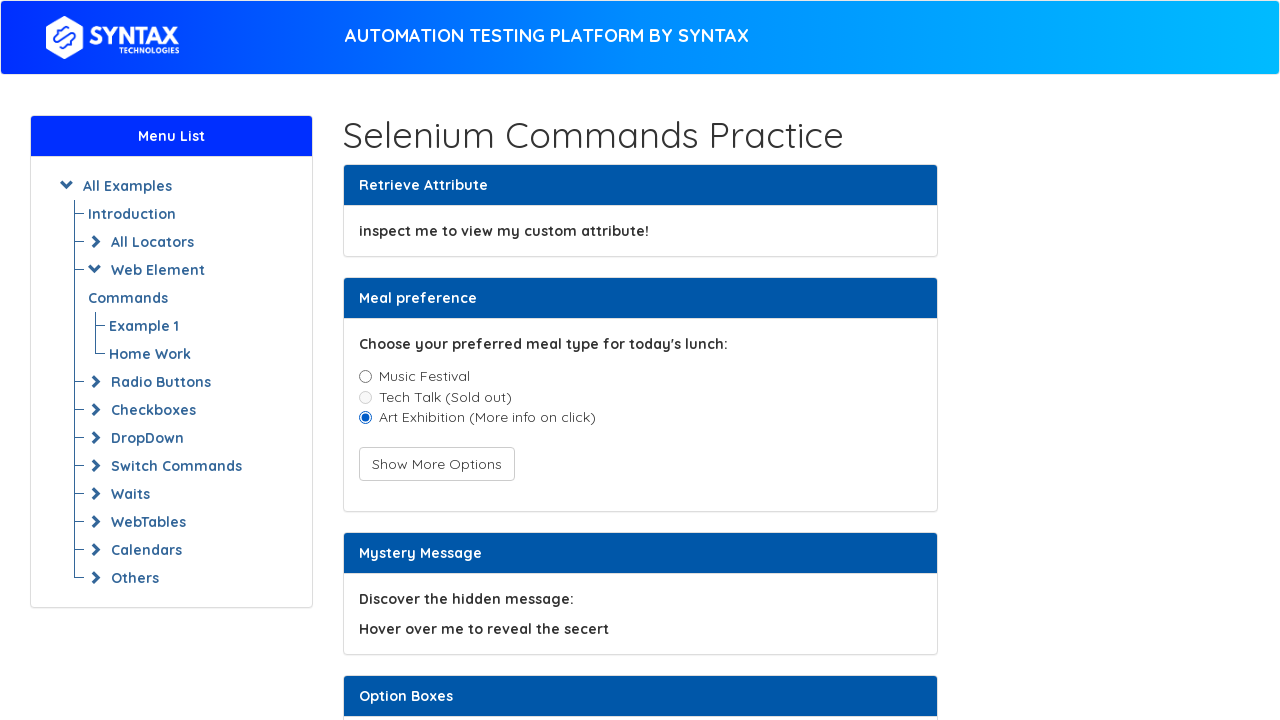

Located mystery element with hidden message
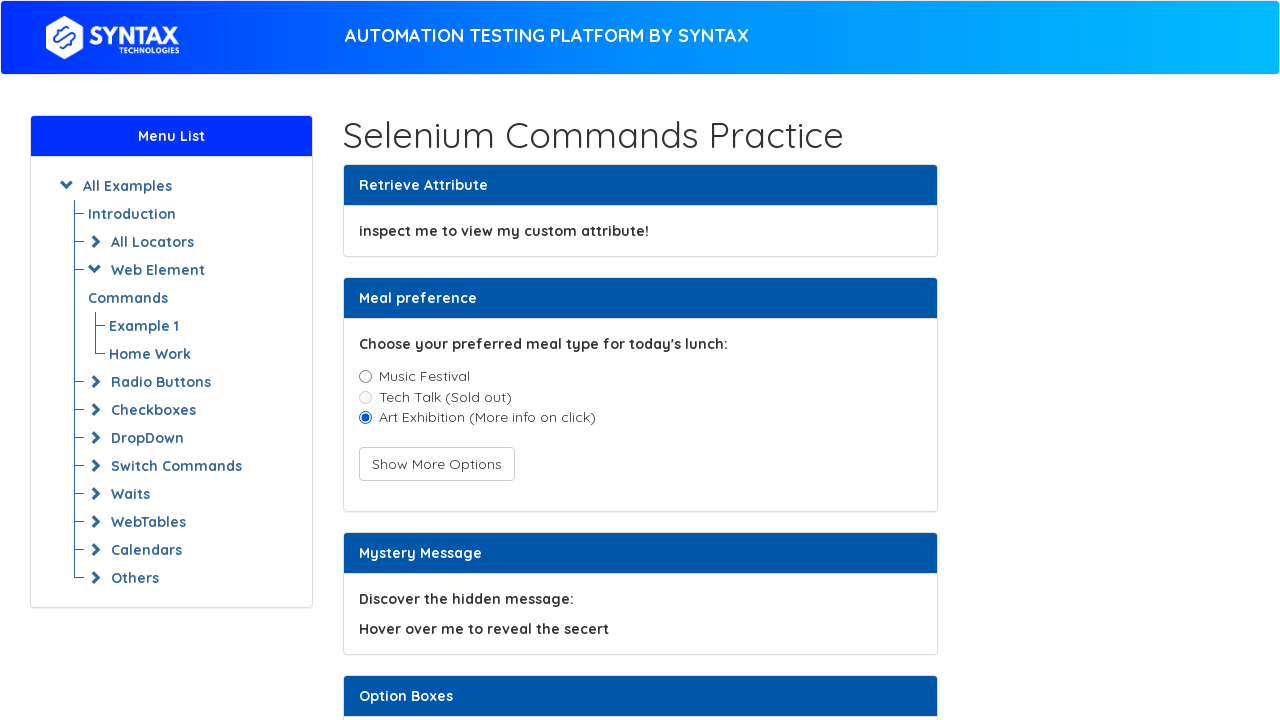

Retrieved title attribute: Hover over me to reveal the secert
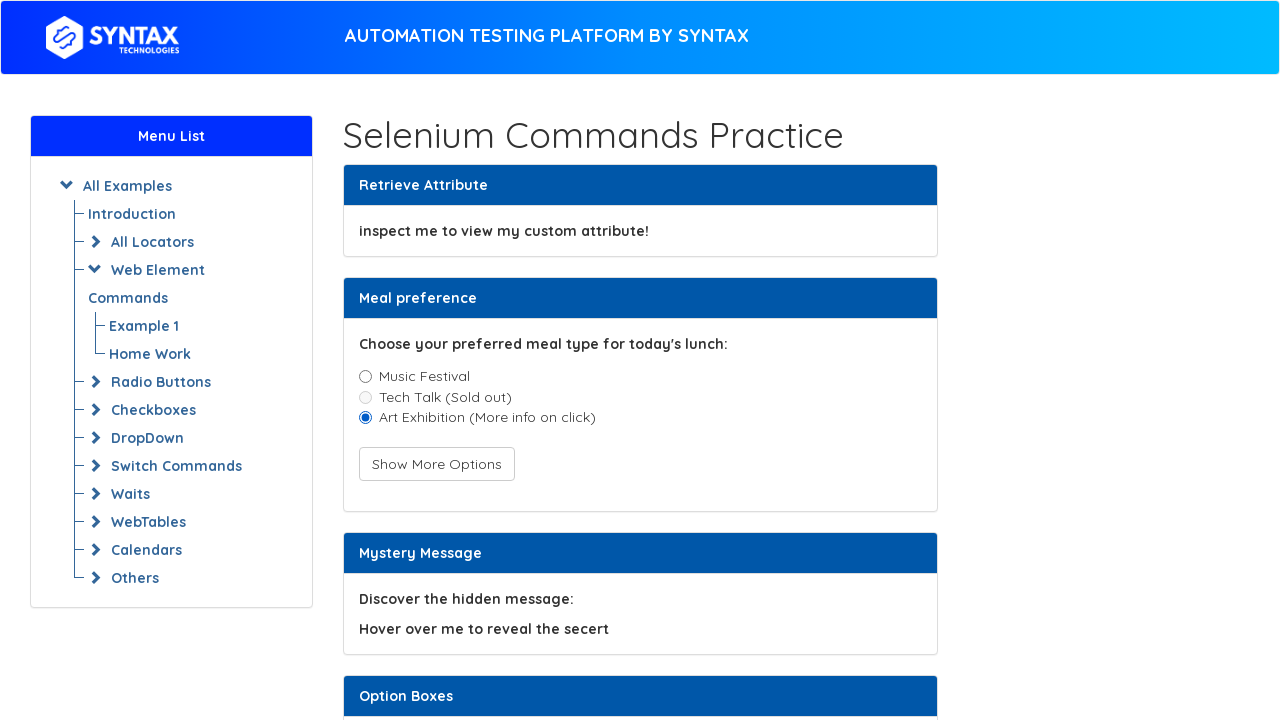

Located first checkbox element
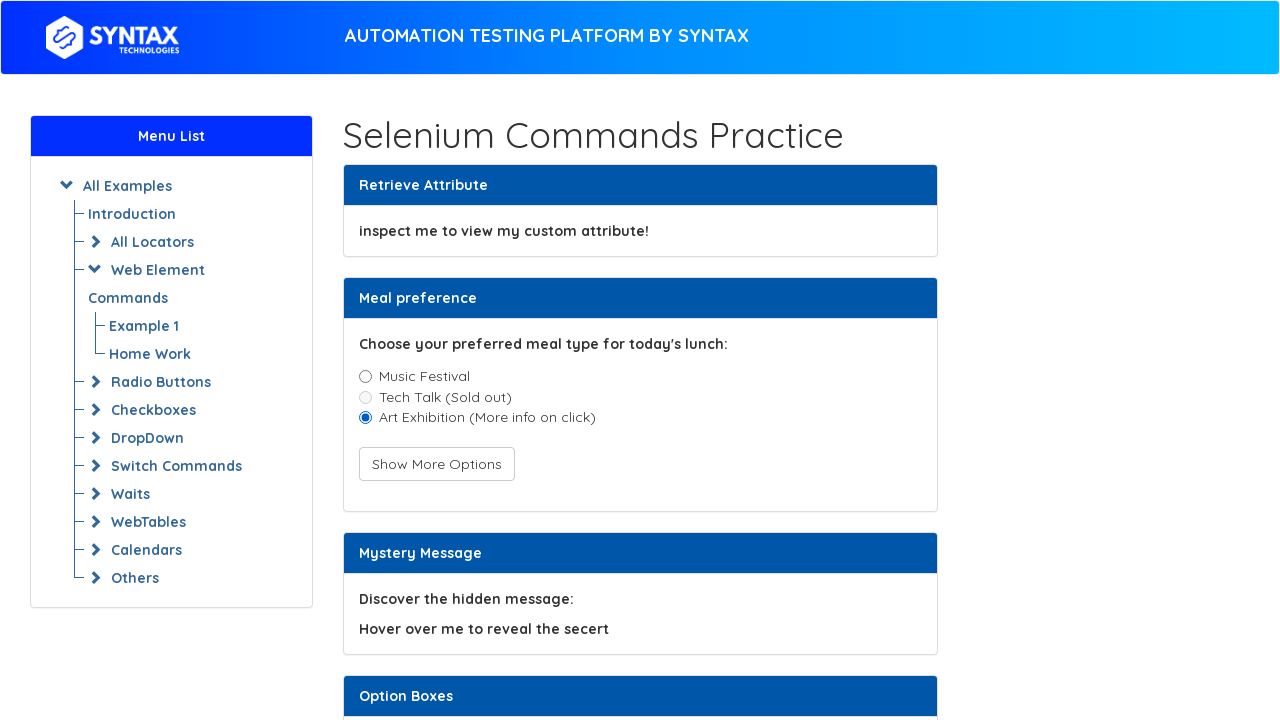

Clicked checkbox input element at (365, 361) on xpath=//div[@class='checkbox'][1] >> input[type='checkbox']
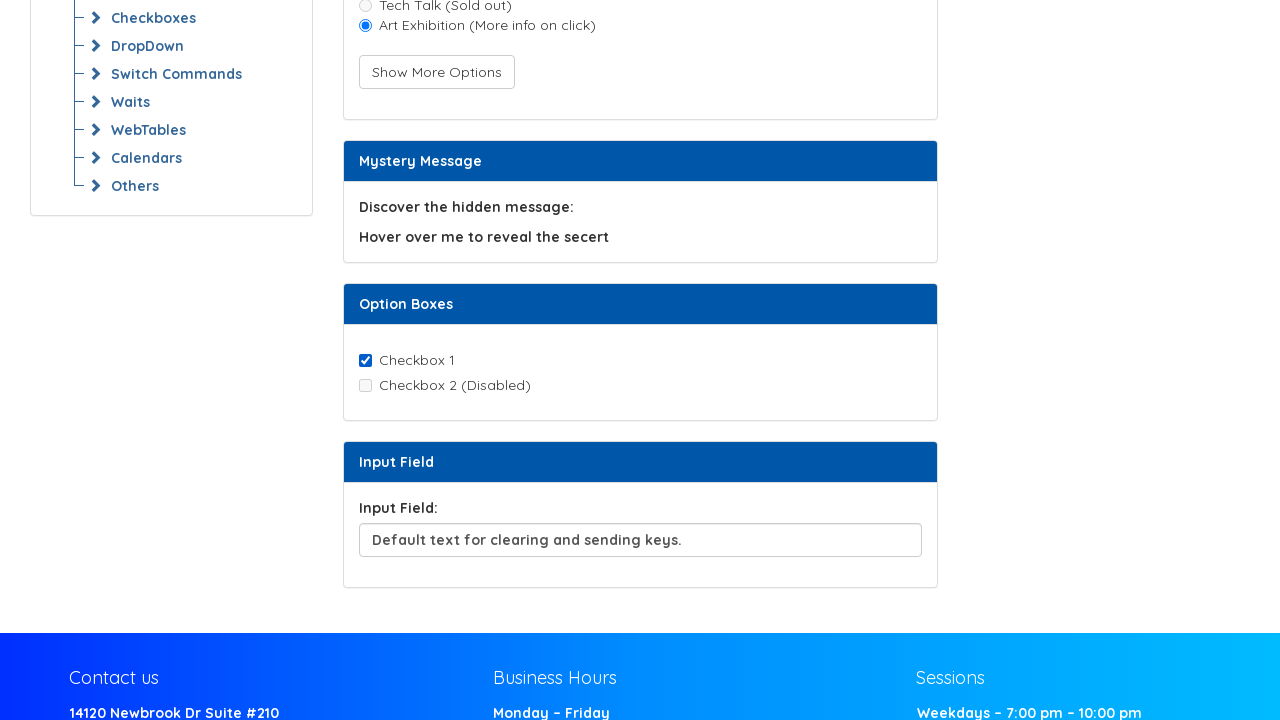

Located text input field
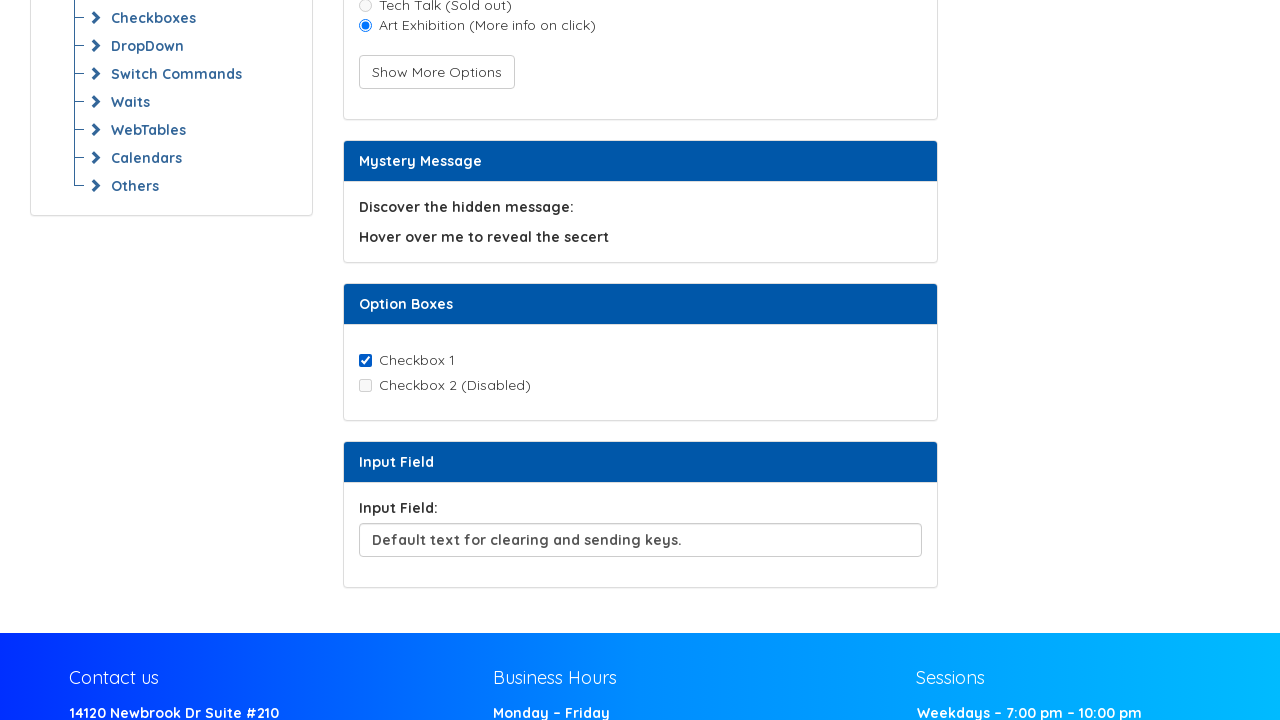

Cleared text input field on xpath=//input[@id='inputField']
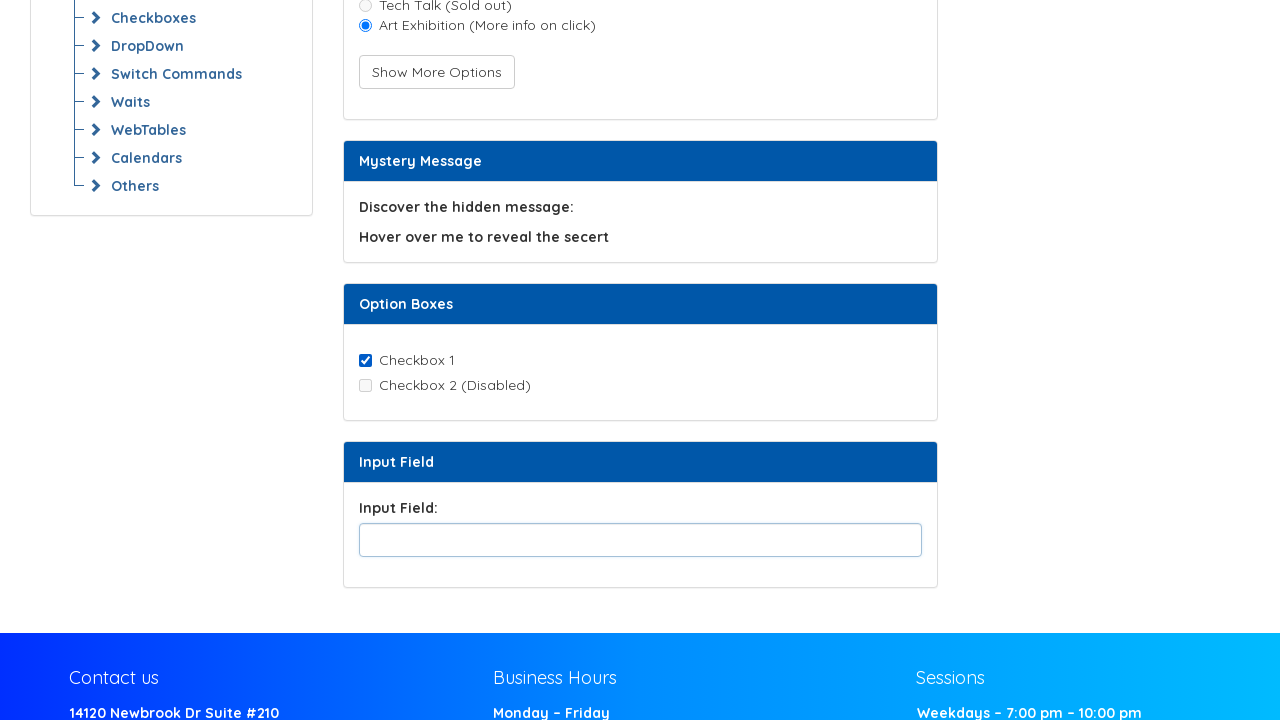

Filled text input with custom text on xpath=//input[@id='inputField']
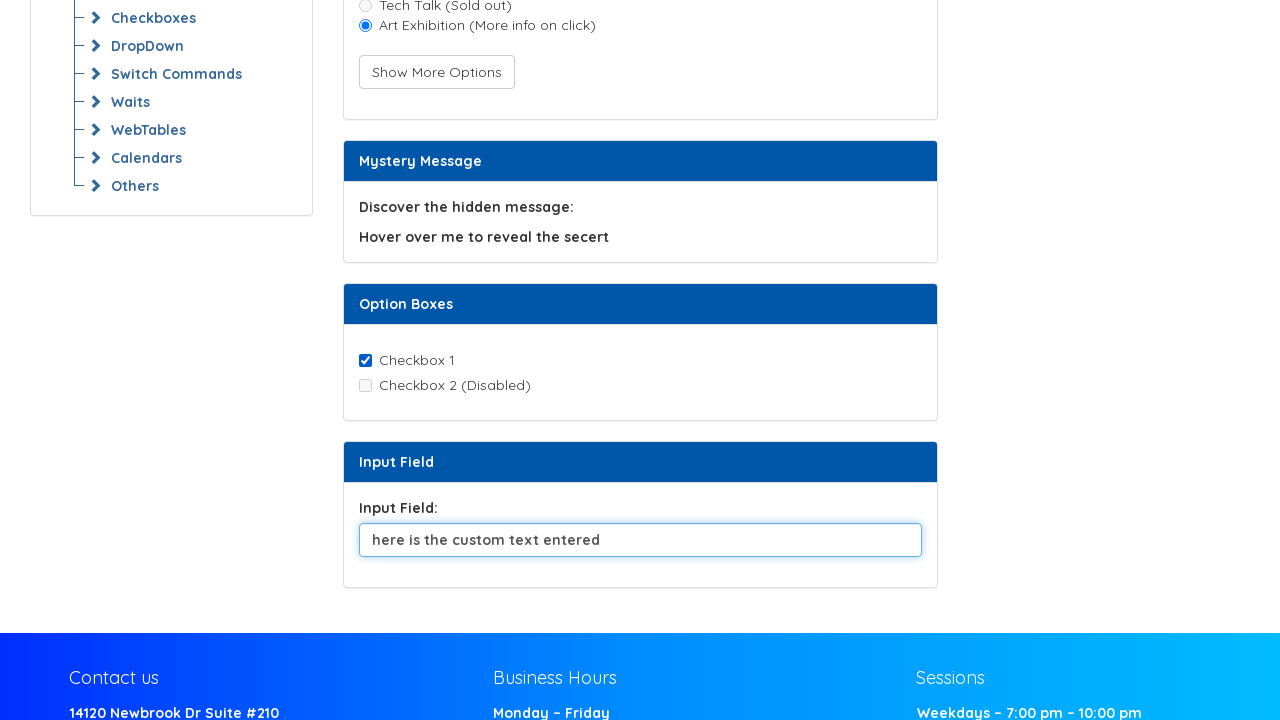

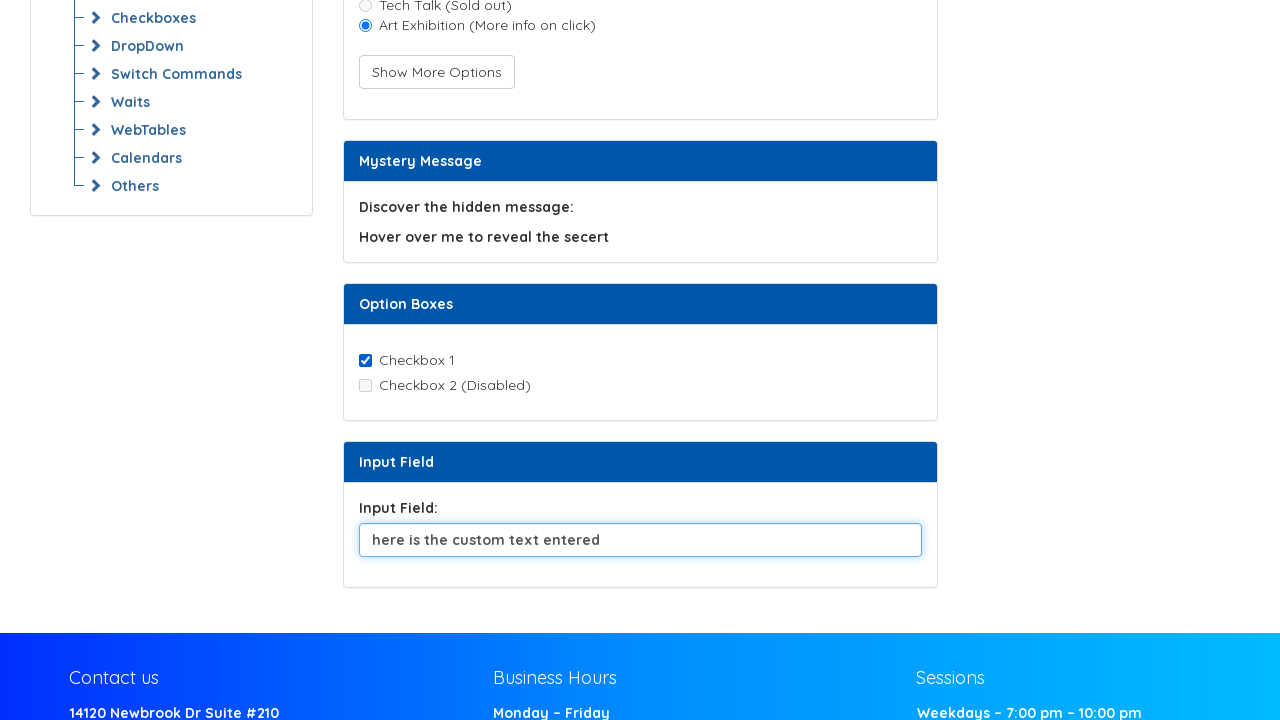